Tests that edits are saved when the input loses focus (blur event)

Starting URL: https://demo.playwright.dev/todomvc

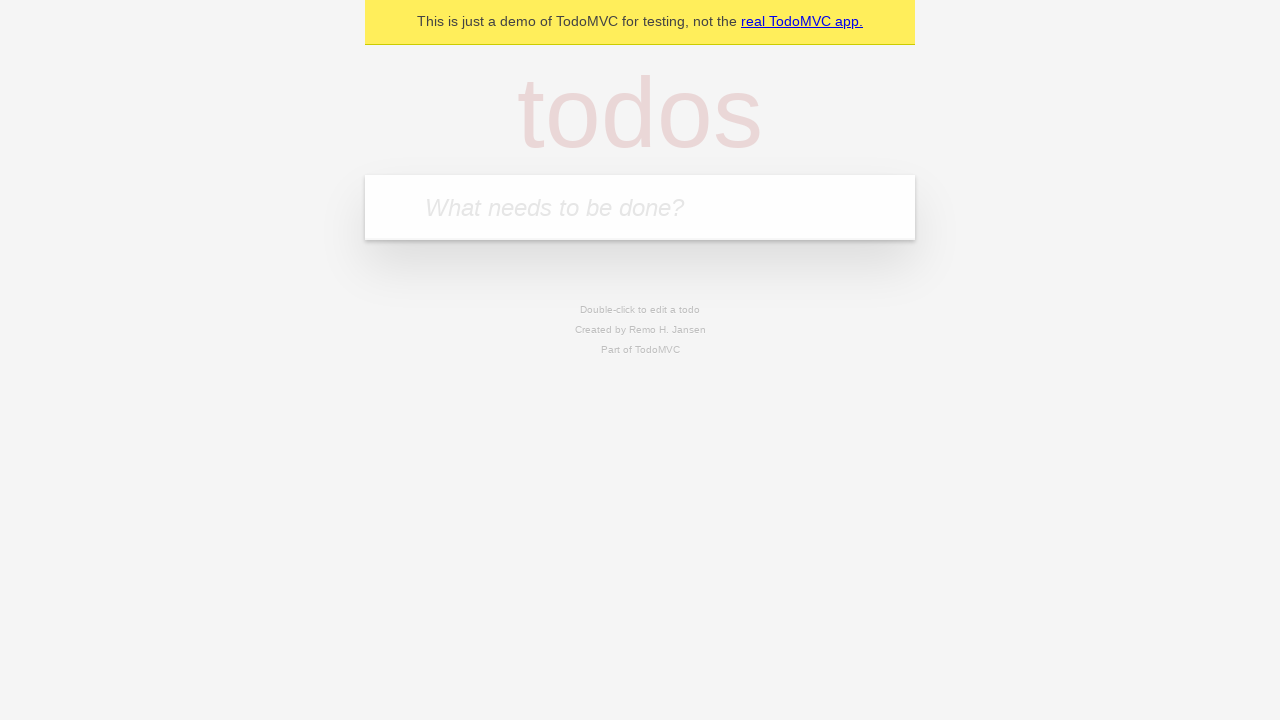

Filled new todo input with 'buy some cheese' on .new-todo
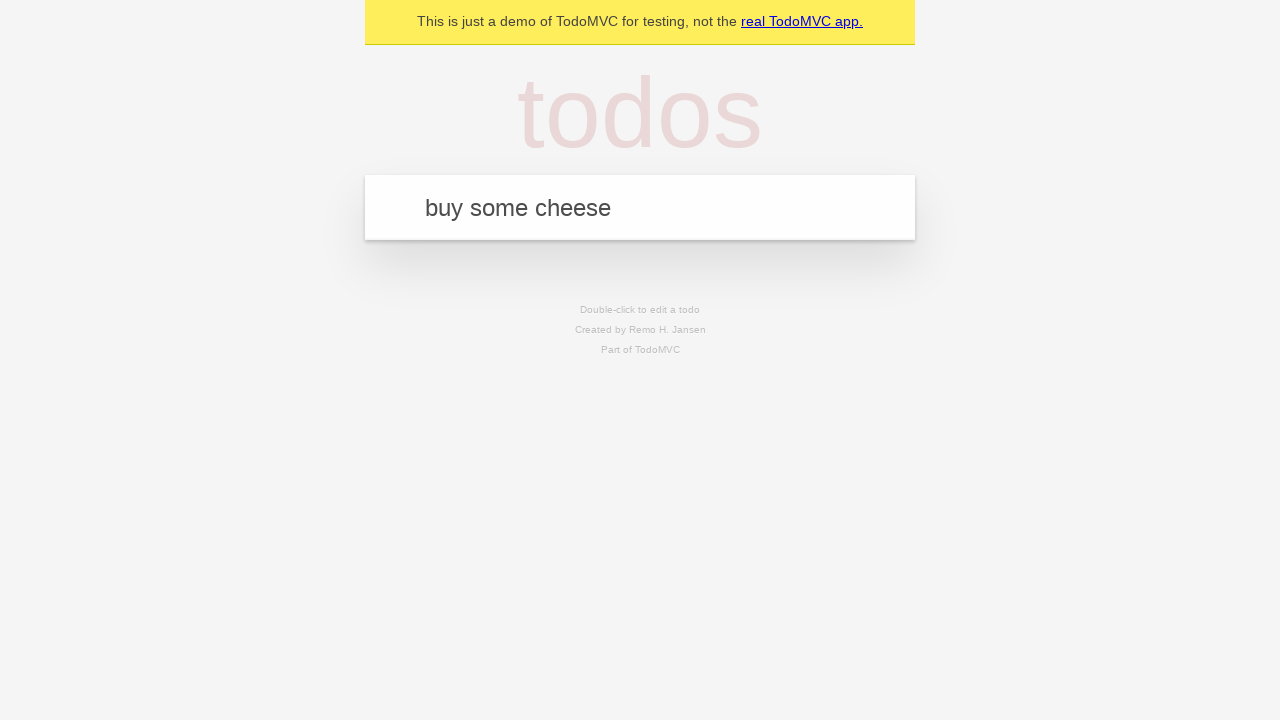

Pressed Enter to create first todo on .new-todo
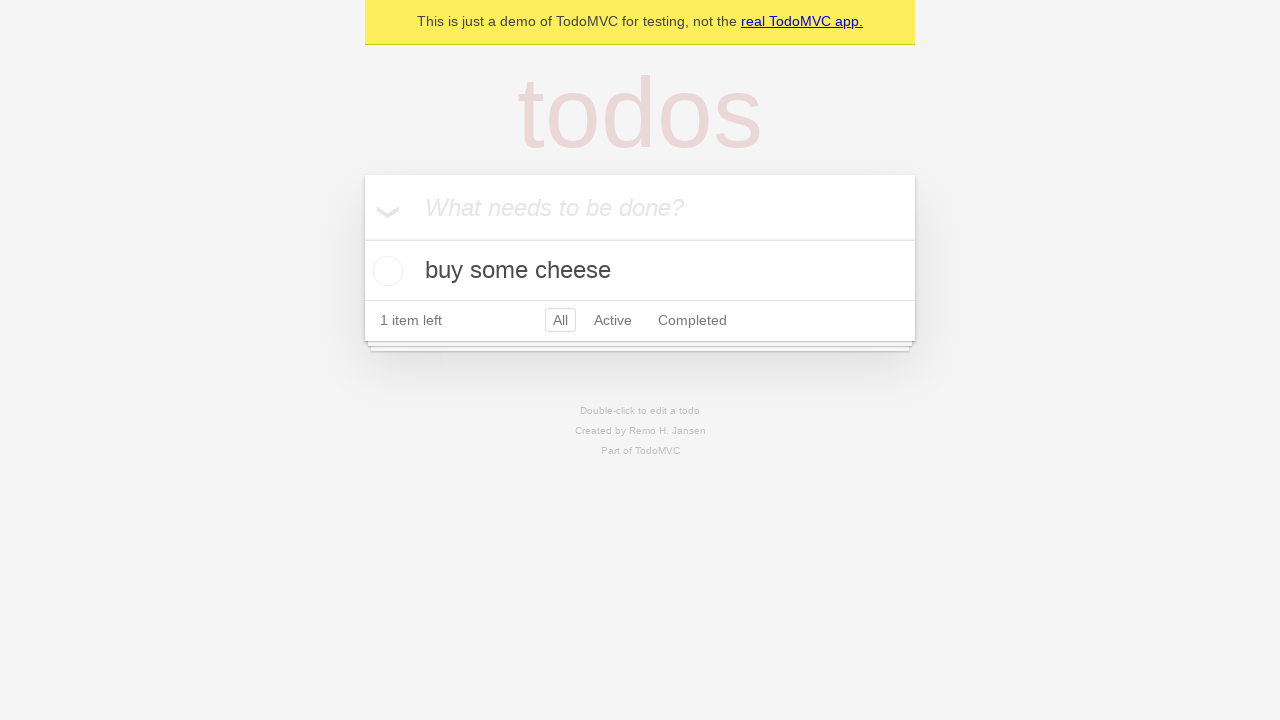

Filled new todo input with 'feed the cat' on .new-todo
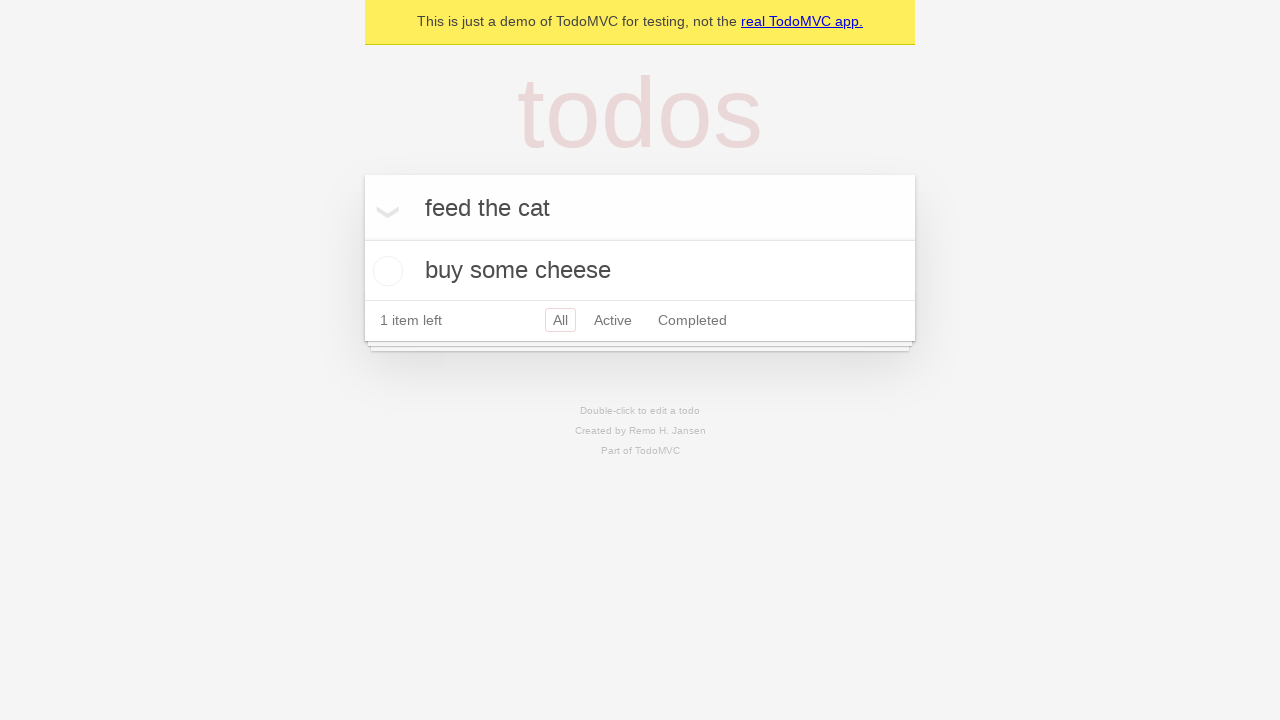

Pressed Enter to create second todo on .new-todo
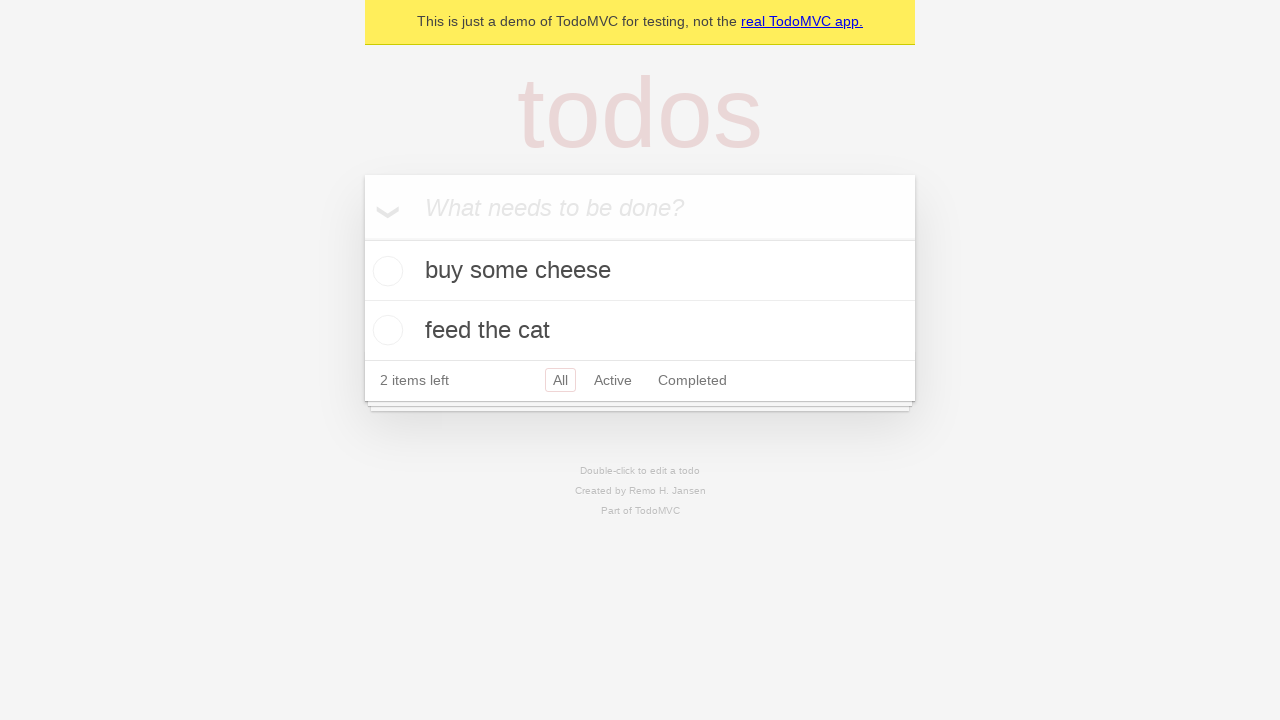

Filled new todo input with 'book a doctors appointment' on .new-todo
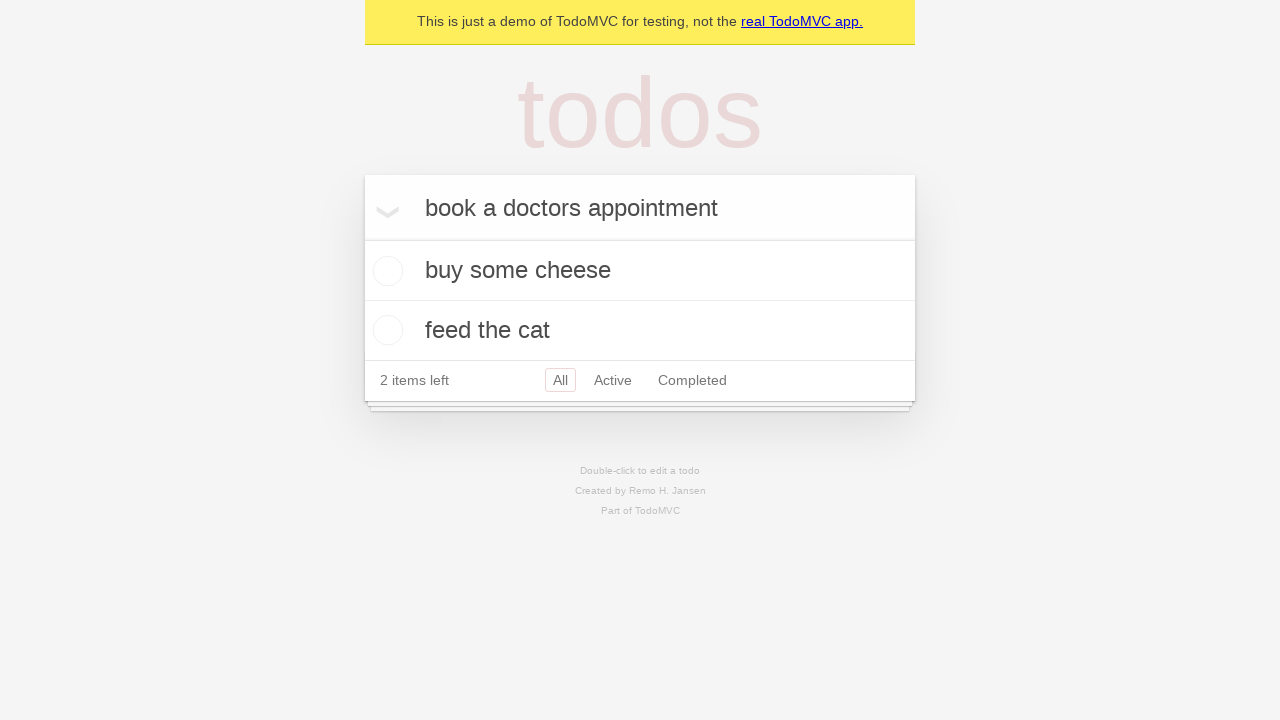

Pressed Enter to create third todo on .new-todo
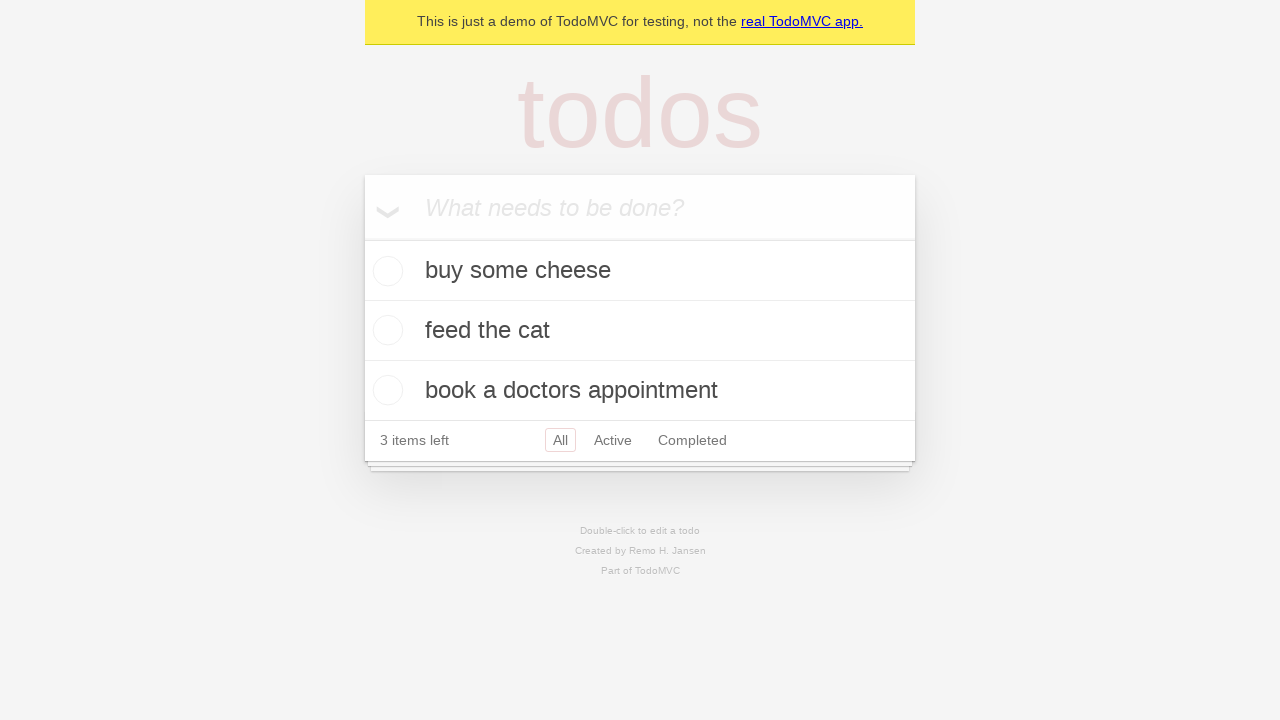

Waited for all three todos to be visible
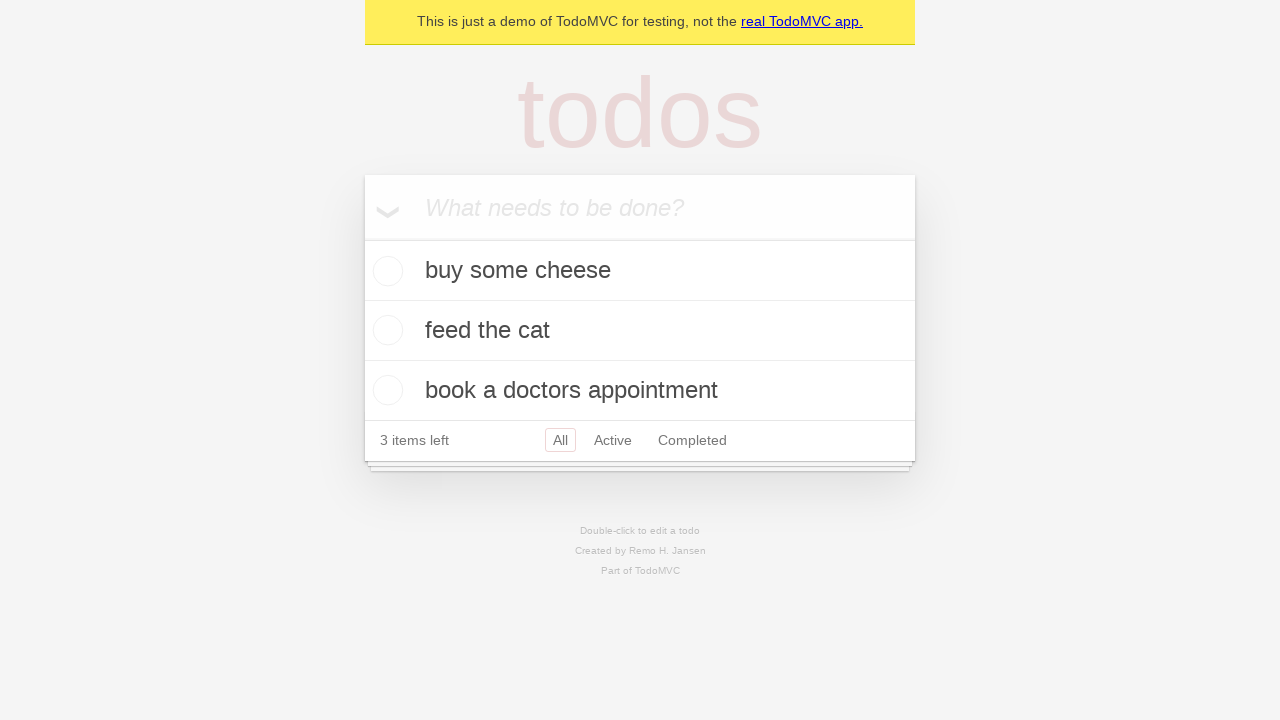

Double-clicked second todo to enter edit mode at (640, 331) on .todo-list li >> nth=1
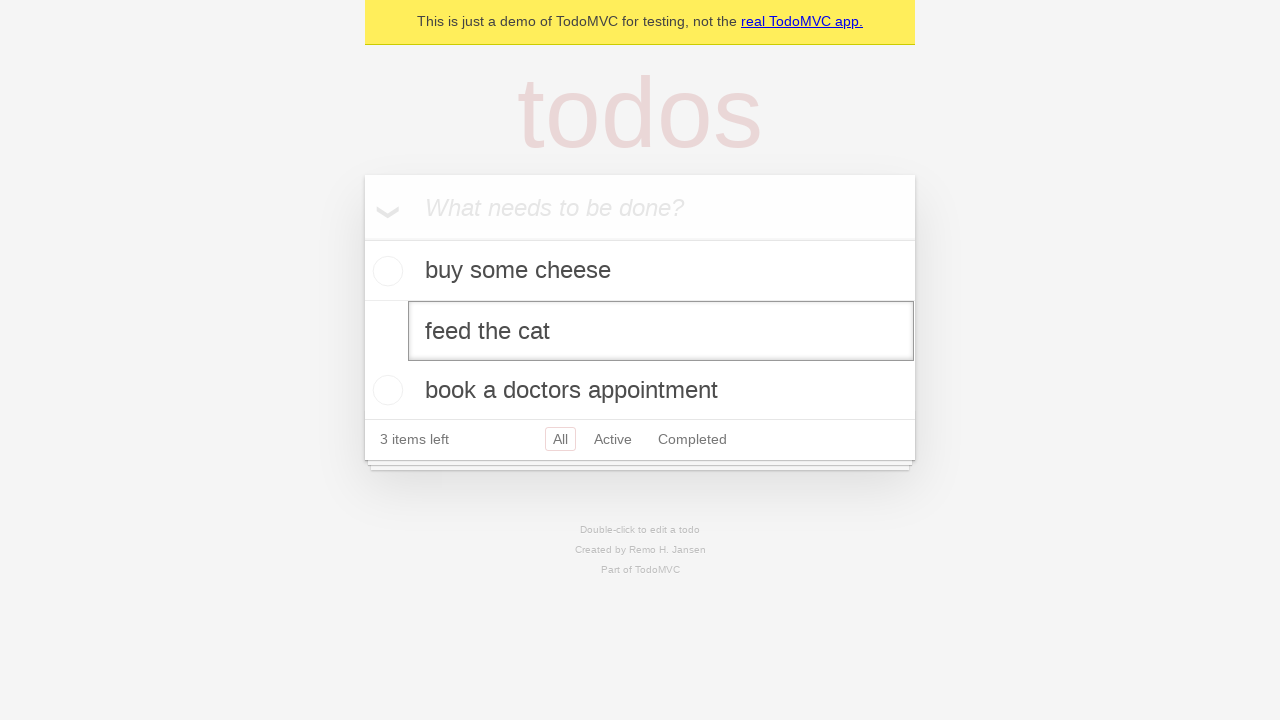

Filled edit input with 'buy some sausages' on .todo-list li >> nth=1 >> .edit
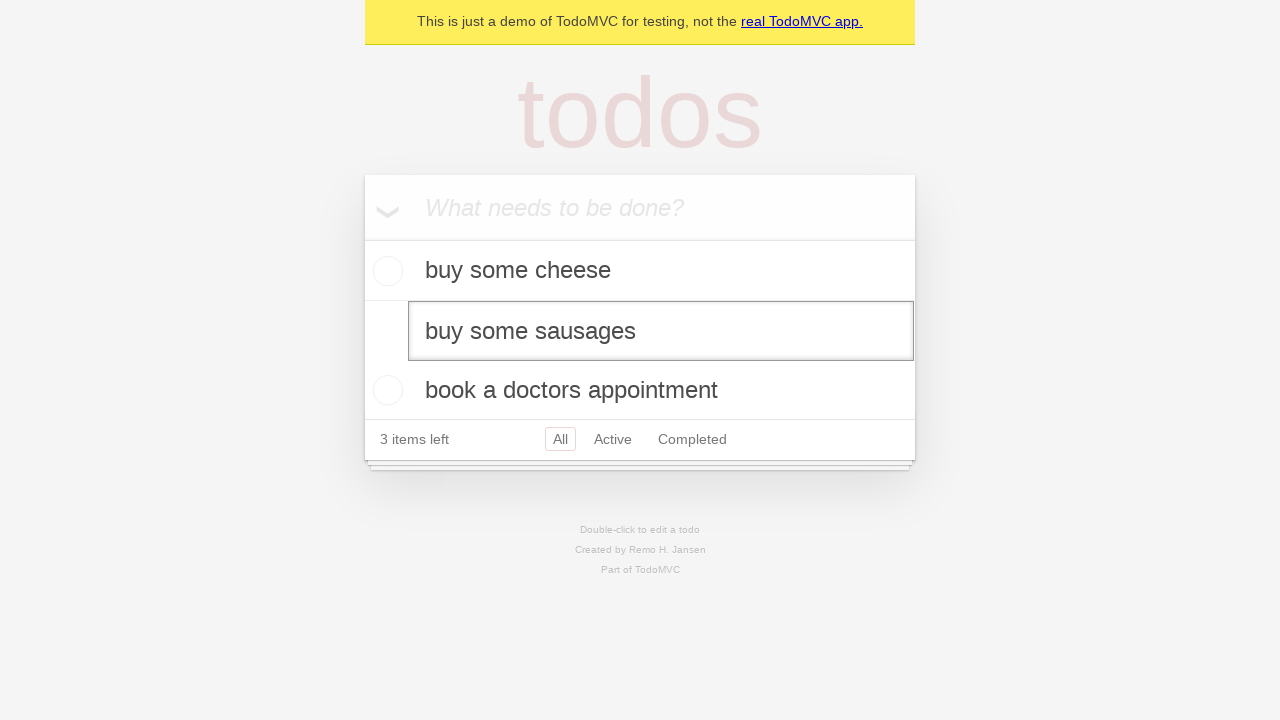

Dispatched blur event to save edits
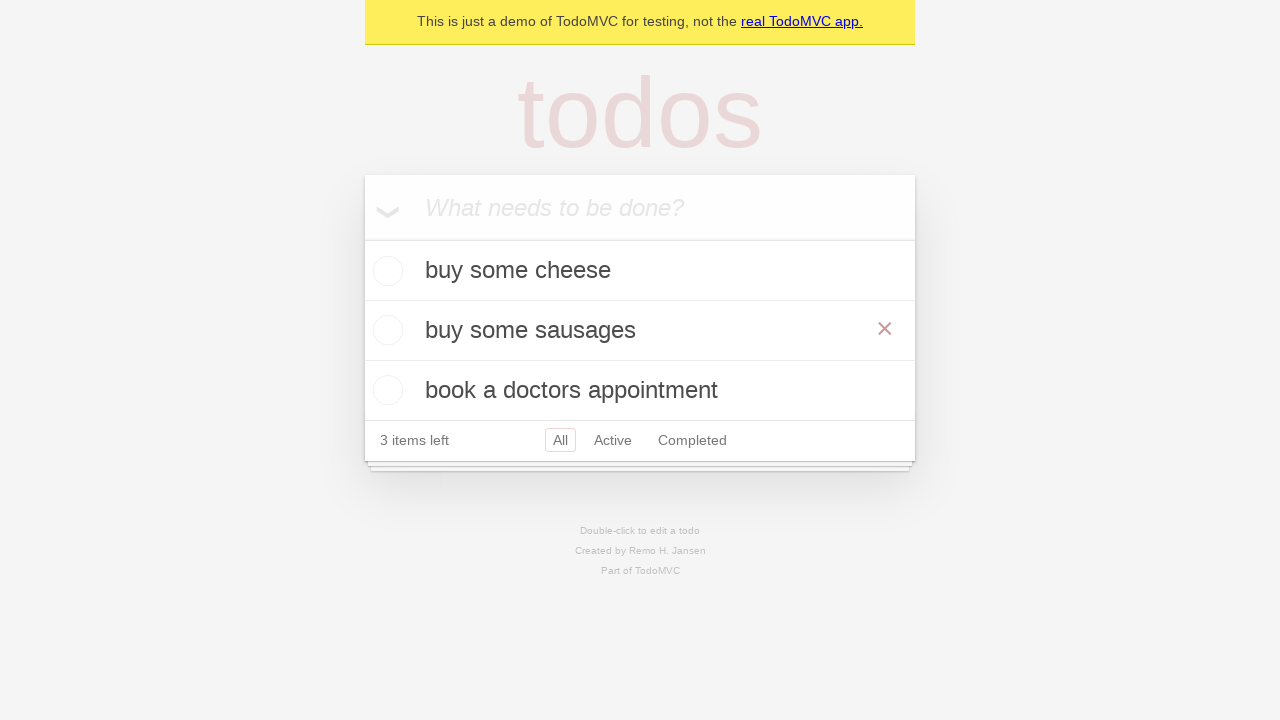

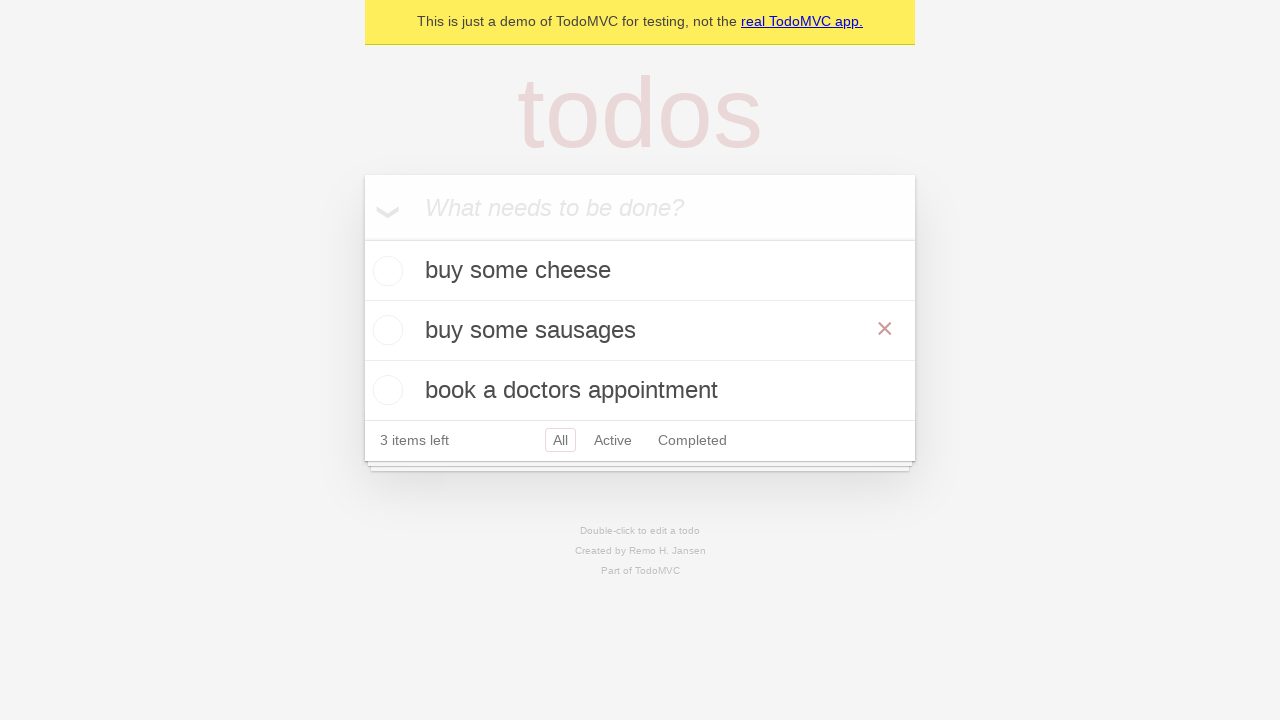